Tests dropdown functionality by navigating to the dropdown page and selecting an option by index

Starting URL: https://practice.cydeo.com/

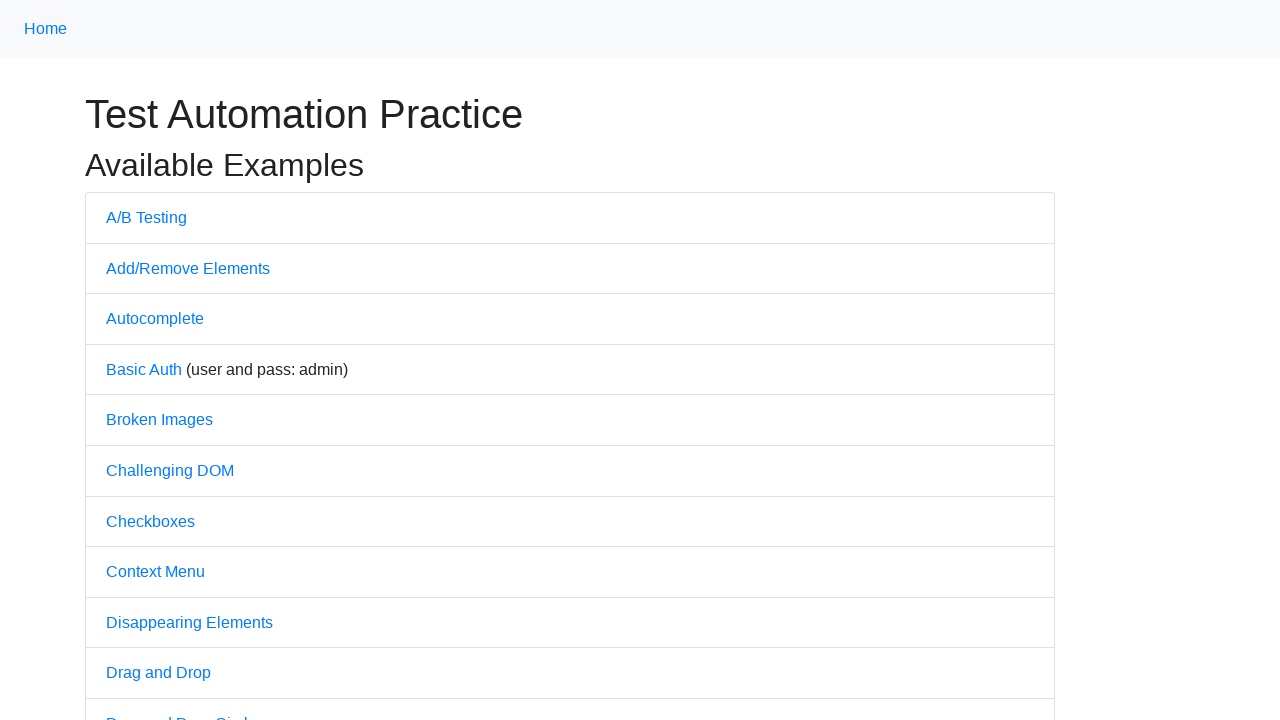

Clicked on Dropdown link to navigate to dropdown page at (143, 360) on text='Dropdown'
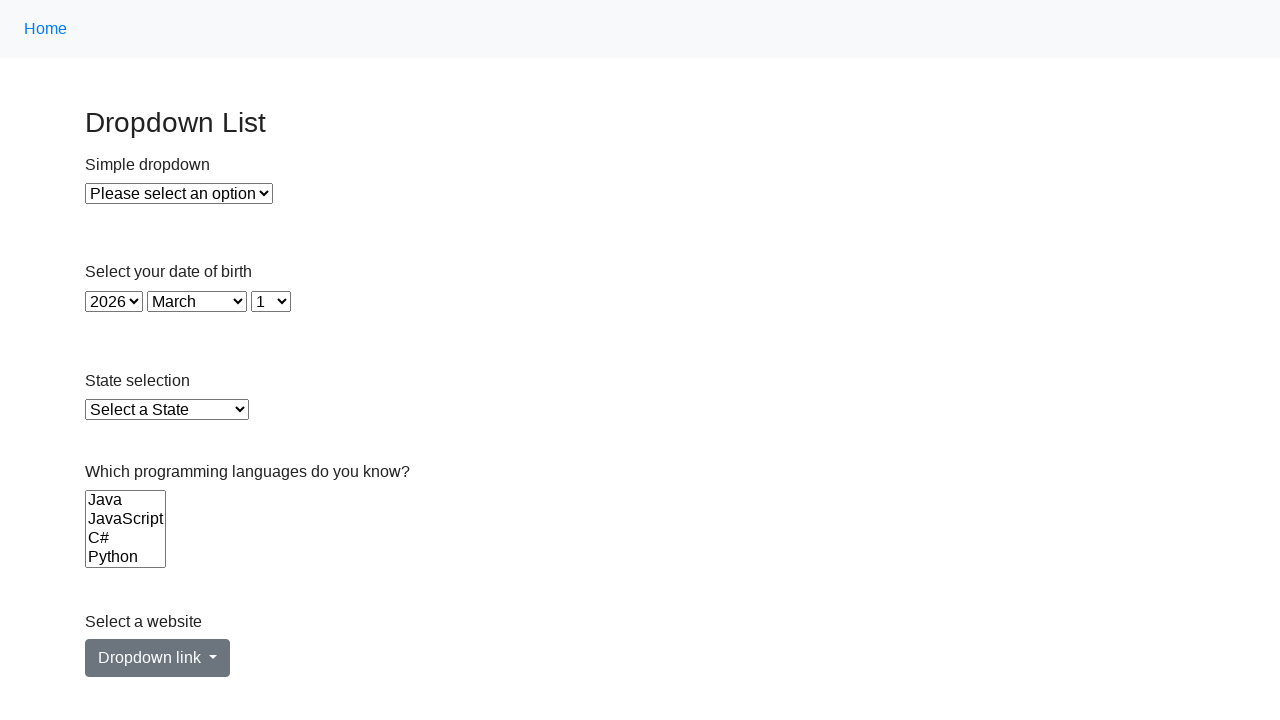

Selected option at index 1 from the dropdown menu on xpath=//select[@id='dropdown']
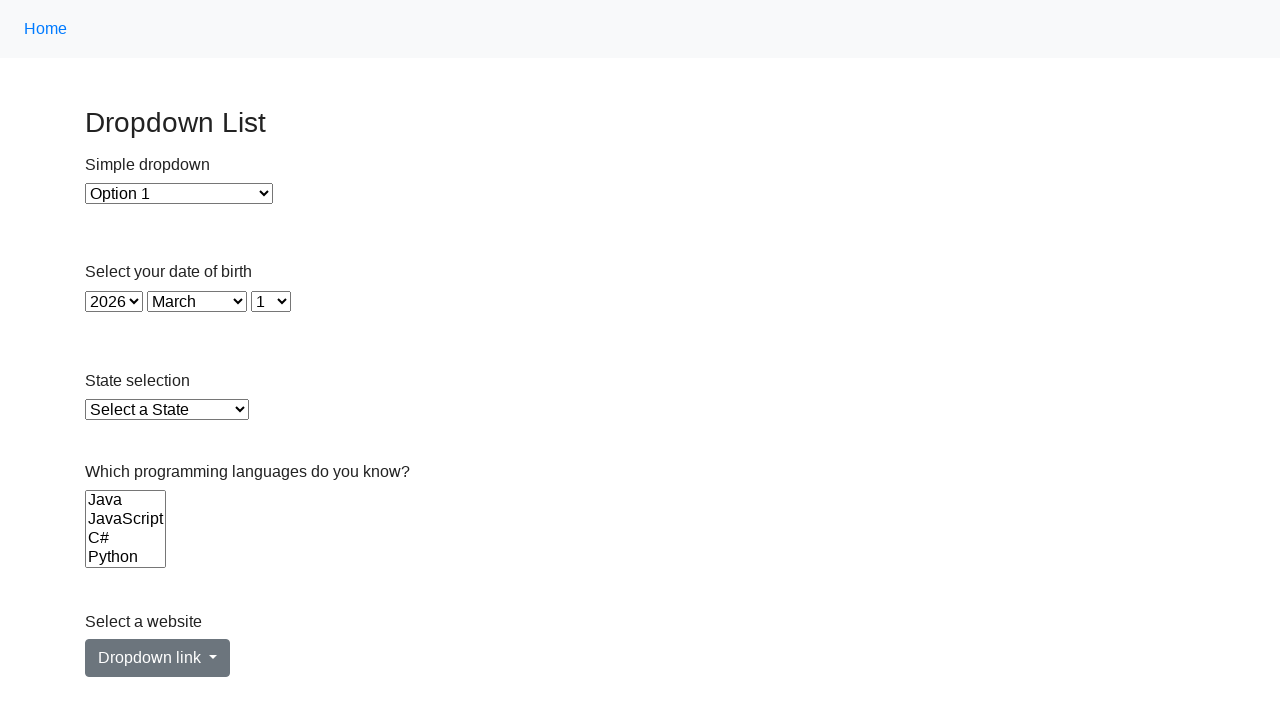

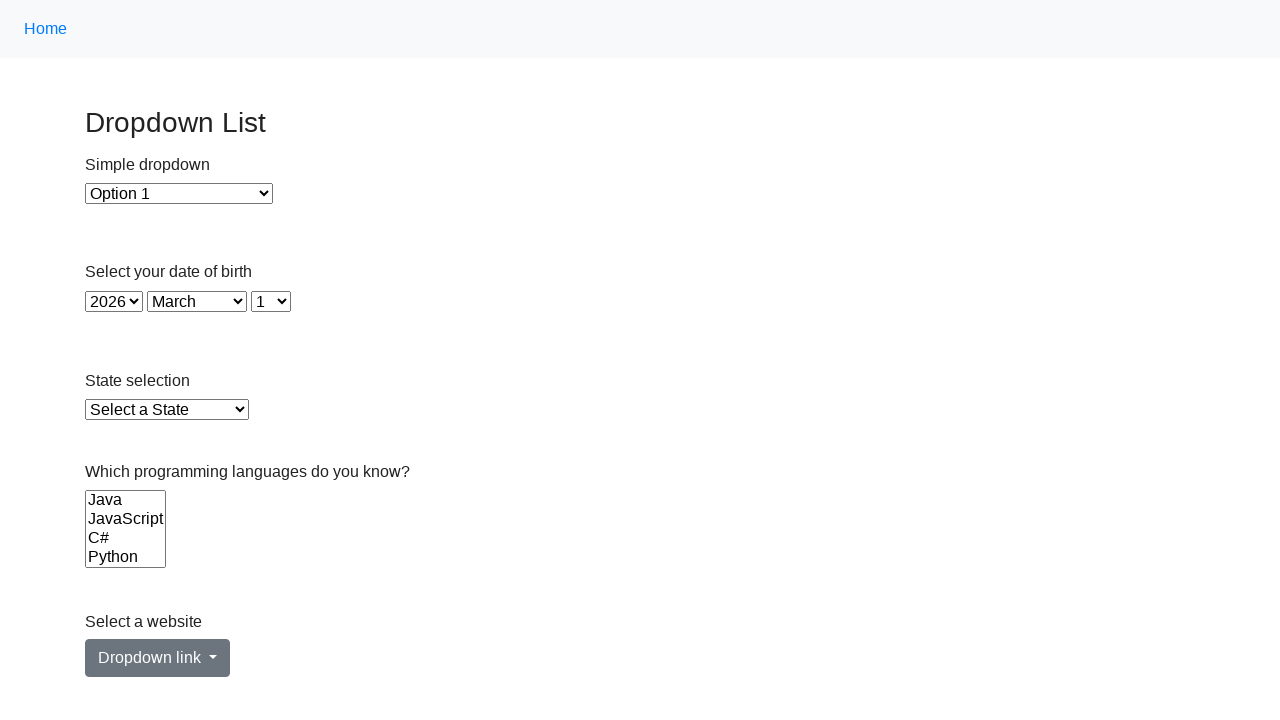